Tests handling of multiple browser windows by clicking a "Multi Window" button and iterating through all opened windows

Starting URL: https://qavbox.github.io/demo/links/

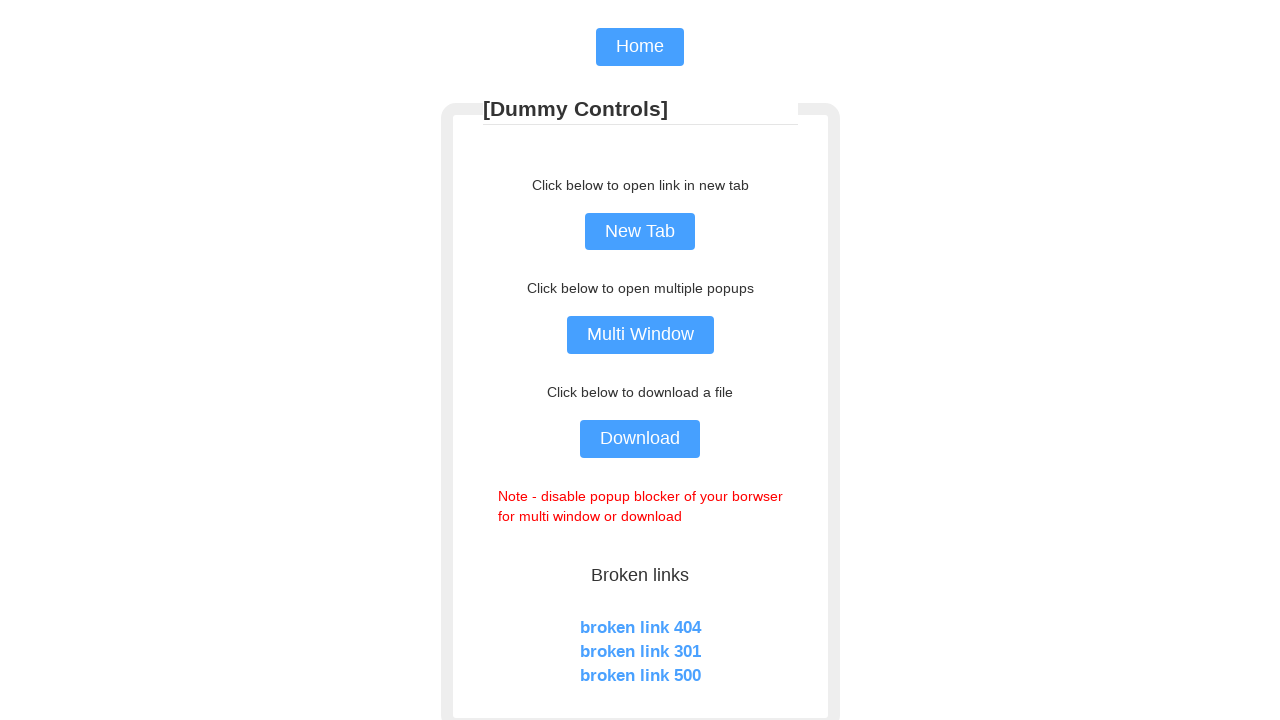

Clicked the 'Multi Window' button at (640, 335) on input[value='Multi Window']
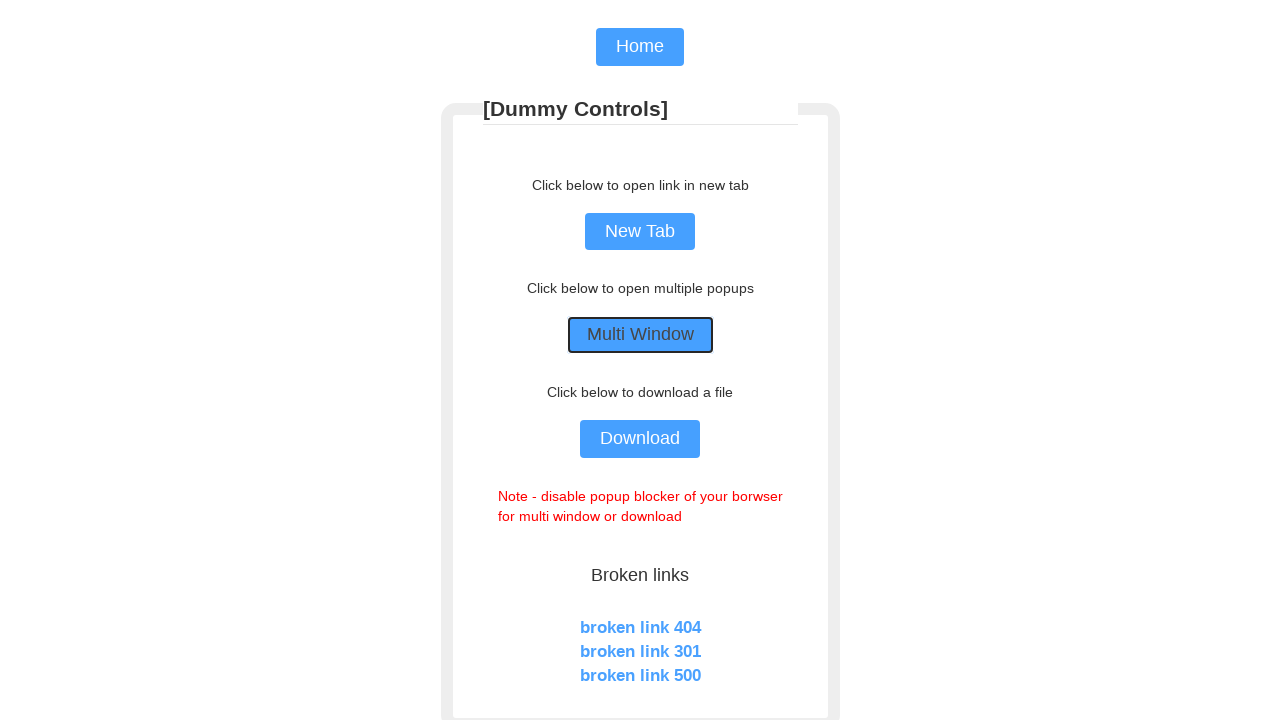

Waited 1 second for windows to open
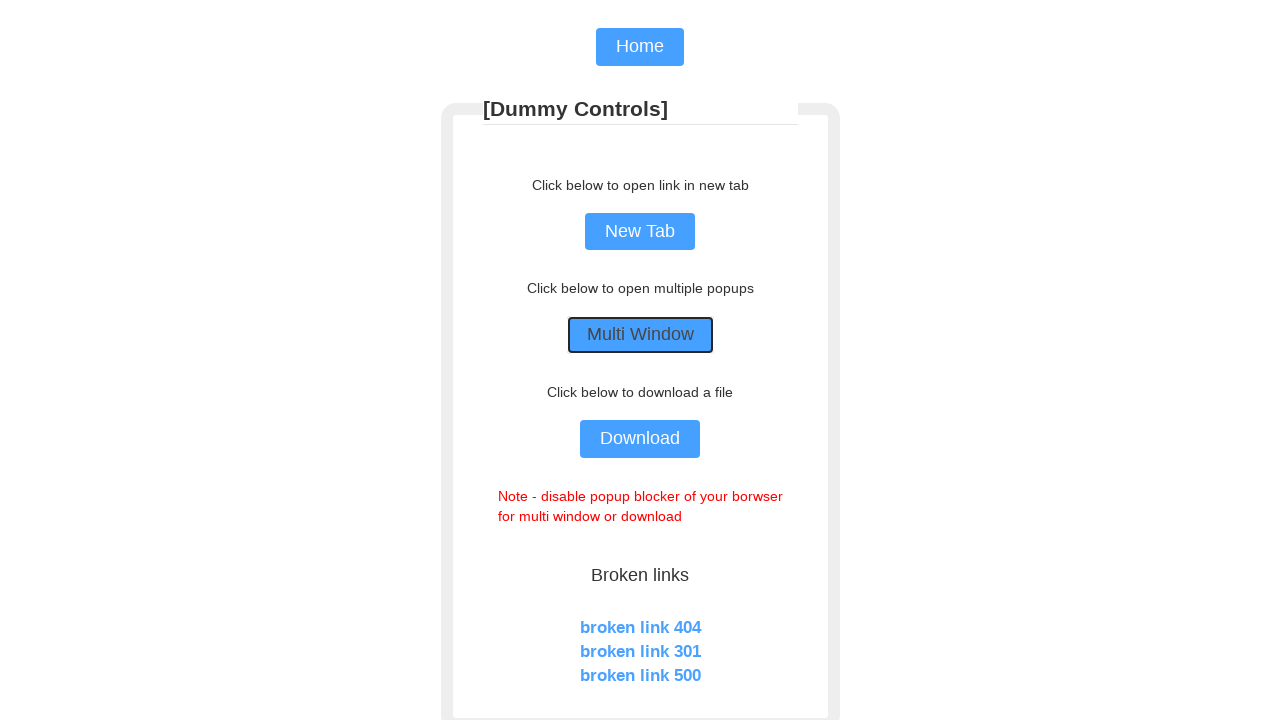

Retrieved all 3 pages from context
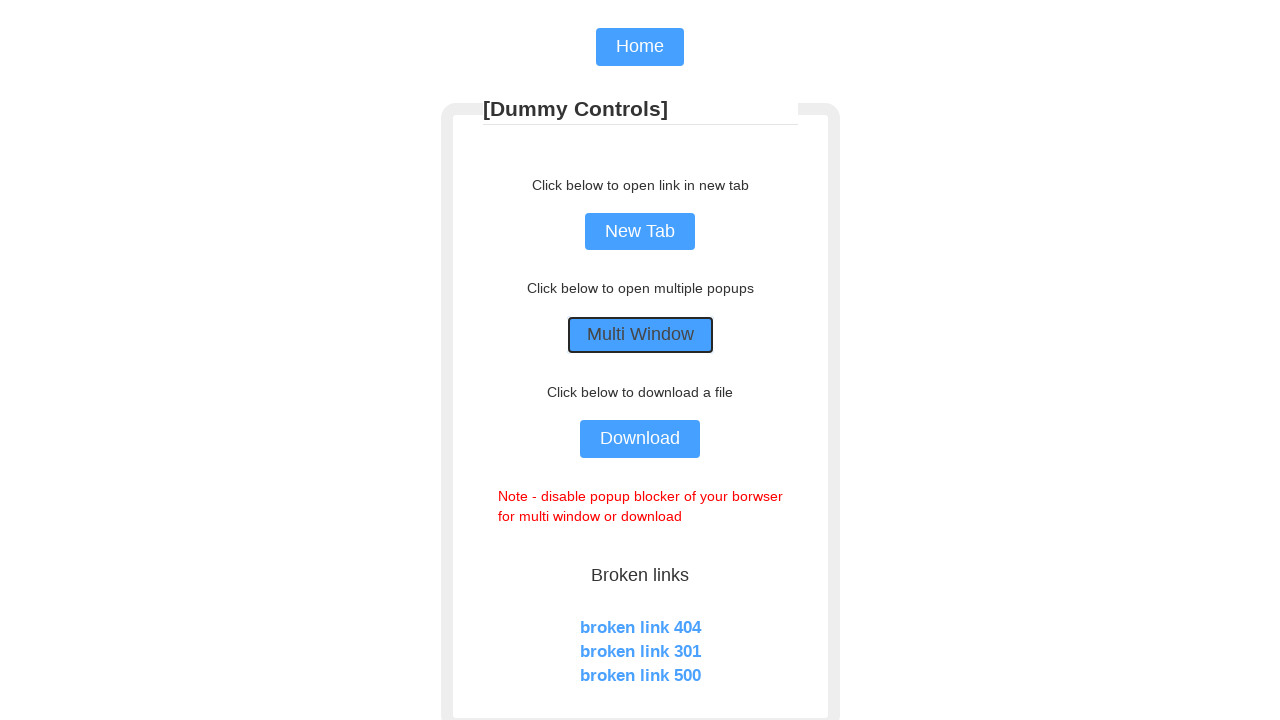

Brought a window to front
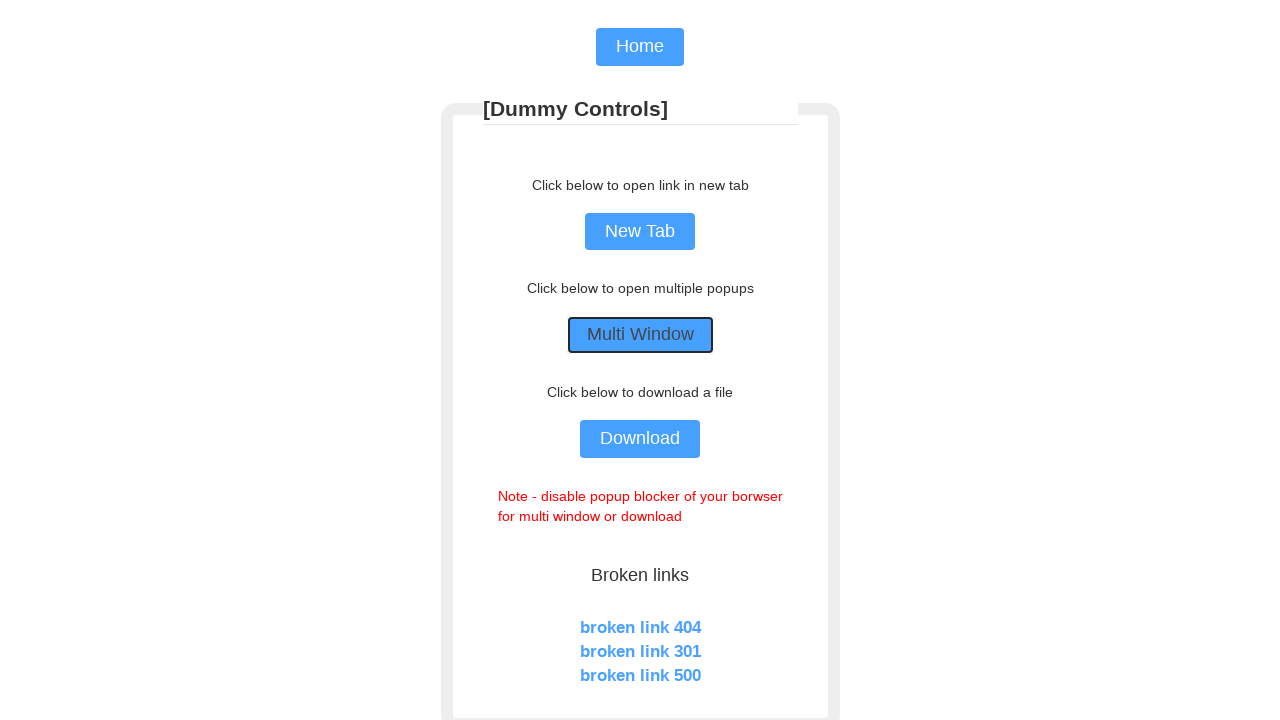

Waited for window to finish loading
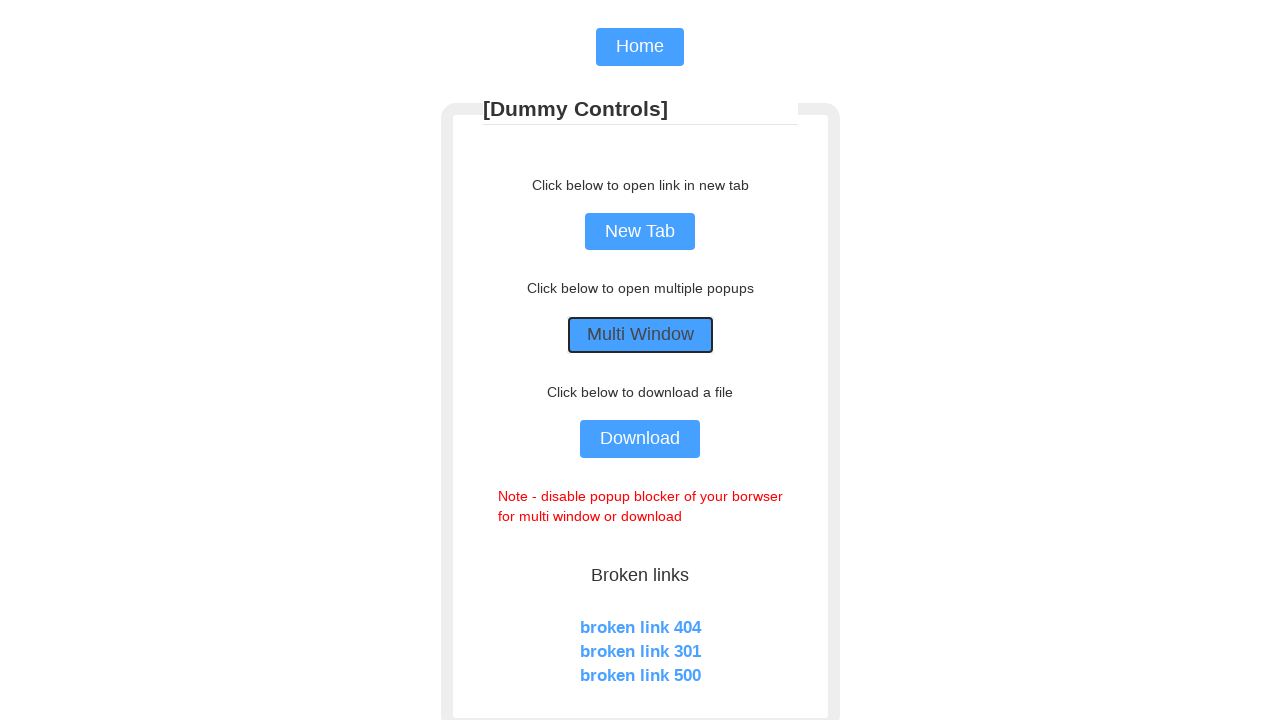

Brought a window to front
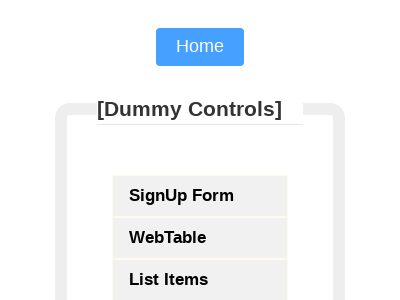

Waited for window to finish loading
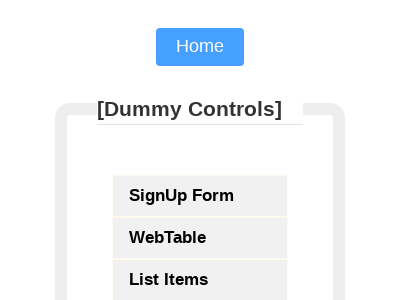

Brought a window to front
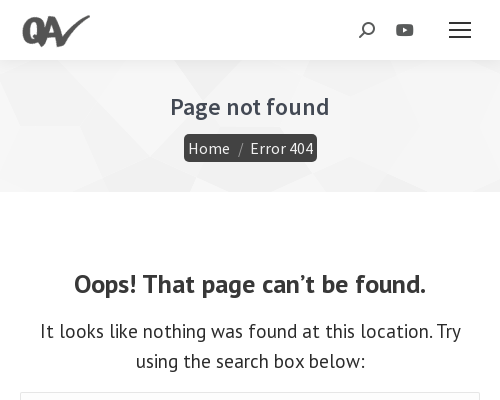

Waited for window to finish loading
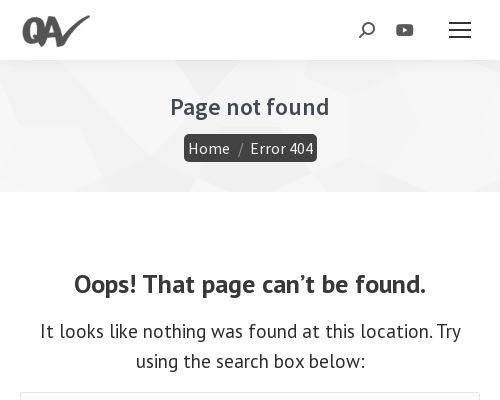

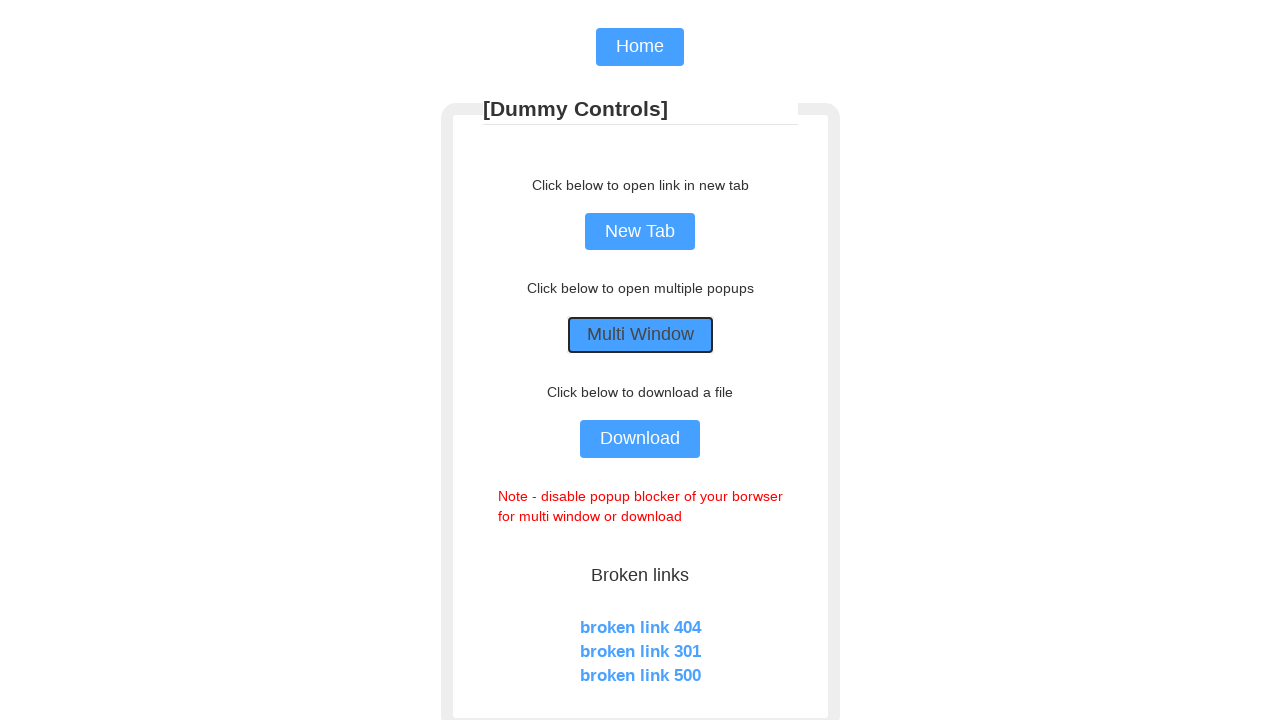